Tests keyboard functionality on a registration form by entering a first name, selecting and copying it using Ctrl+A and Ctrl+C, then pasting it into the last name field using Ctrl+V.

Starting URL: https://grotechminds.com/registration/

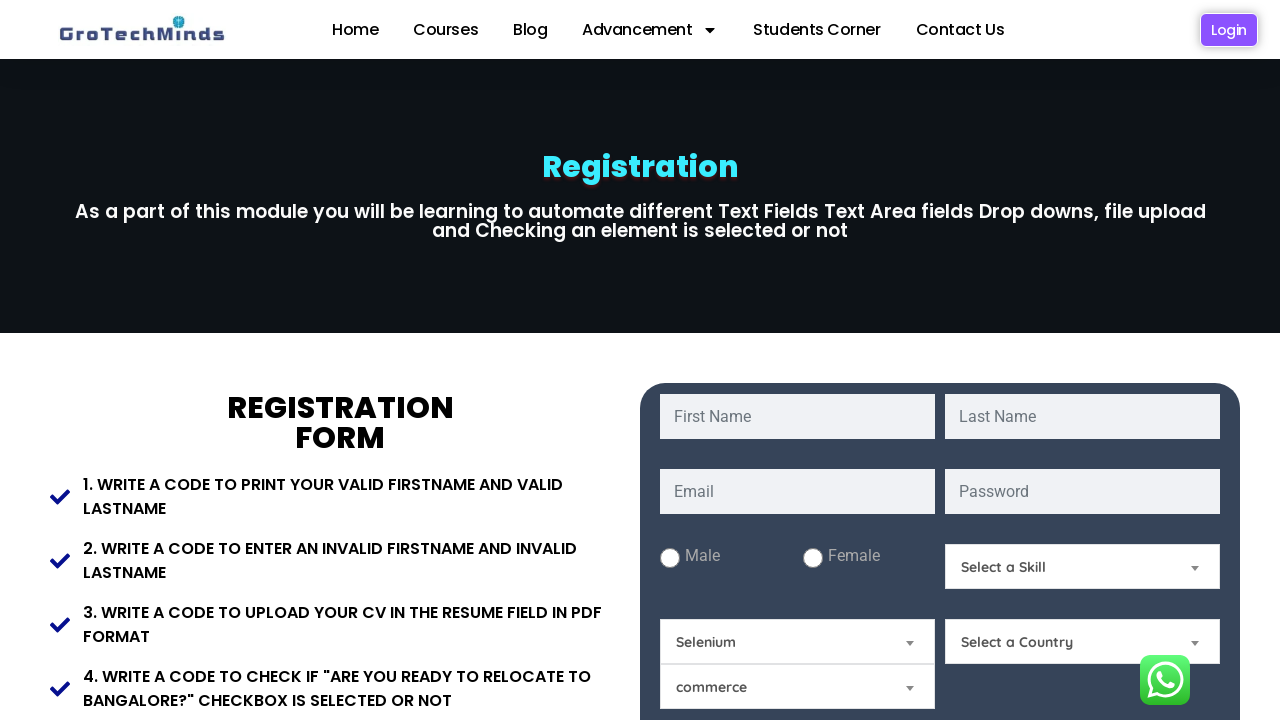

Filled first name field with 'Himanshi' on #fname
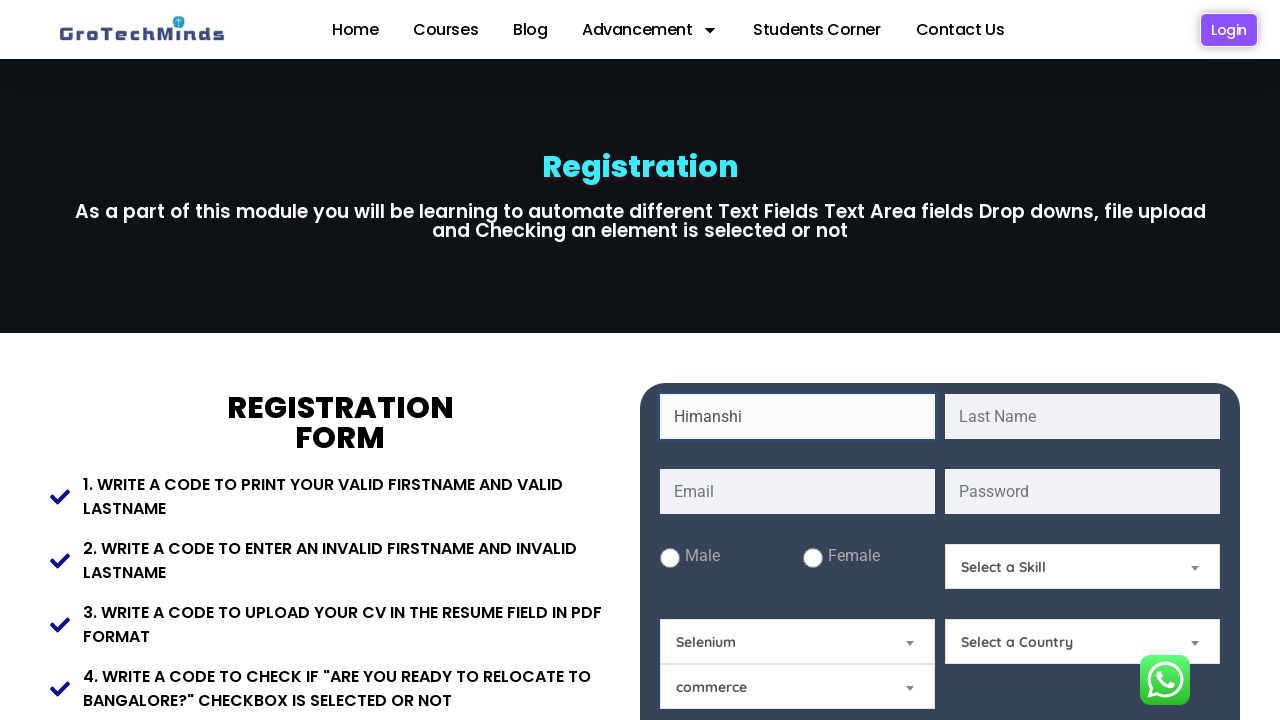

Clicked on first name field to focus it at (798, 416) on #fname
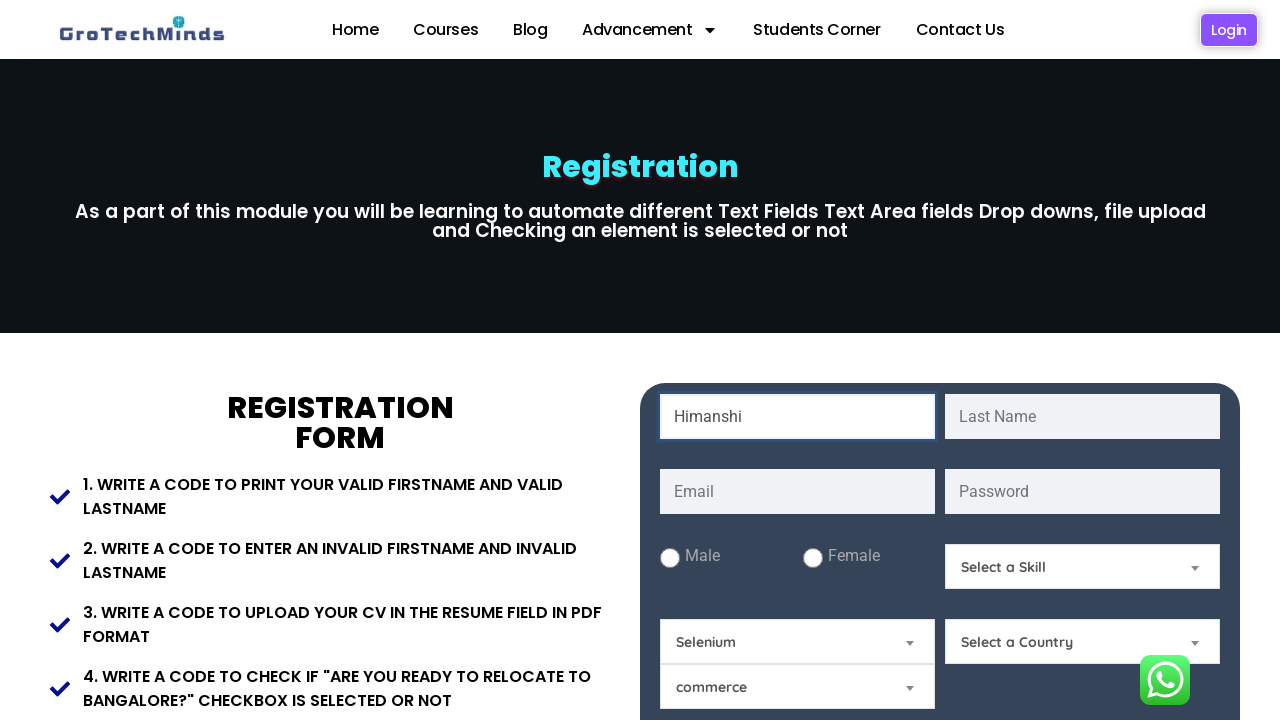

Selected all text in first name field using Ctrl+A
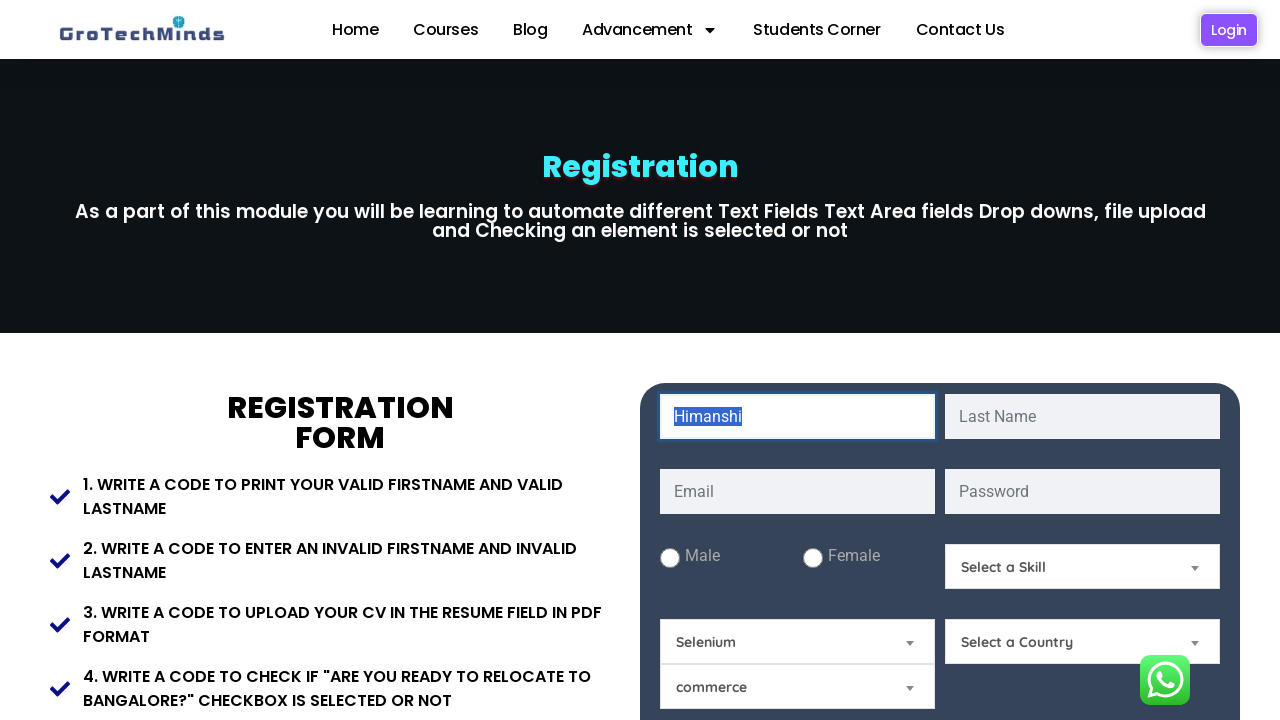

Copied selected text from first name field using Ctrl+C
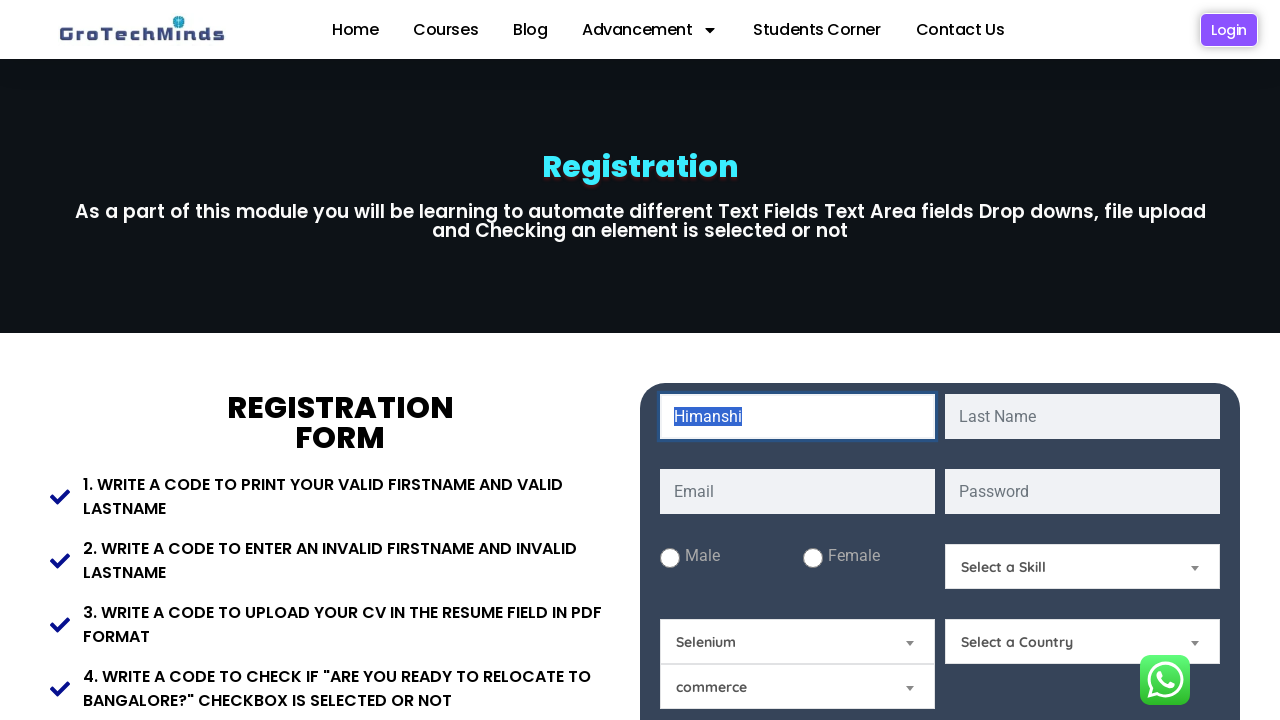

Clicked on last name field to focus it at (1082, 416) on #lname
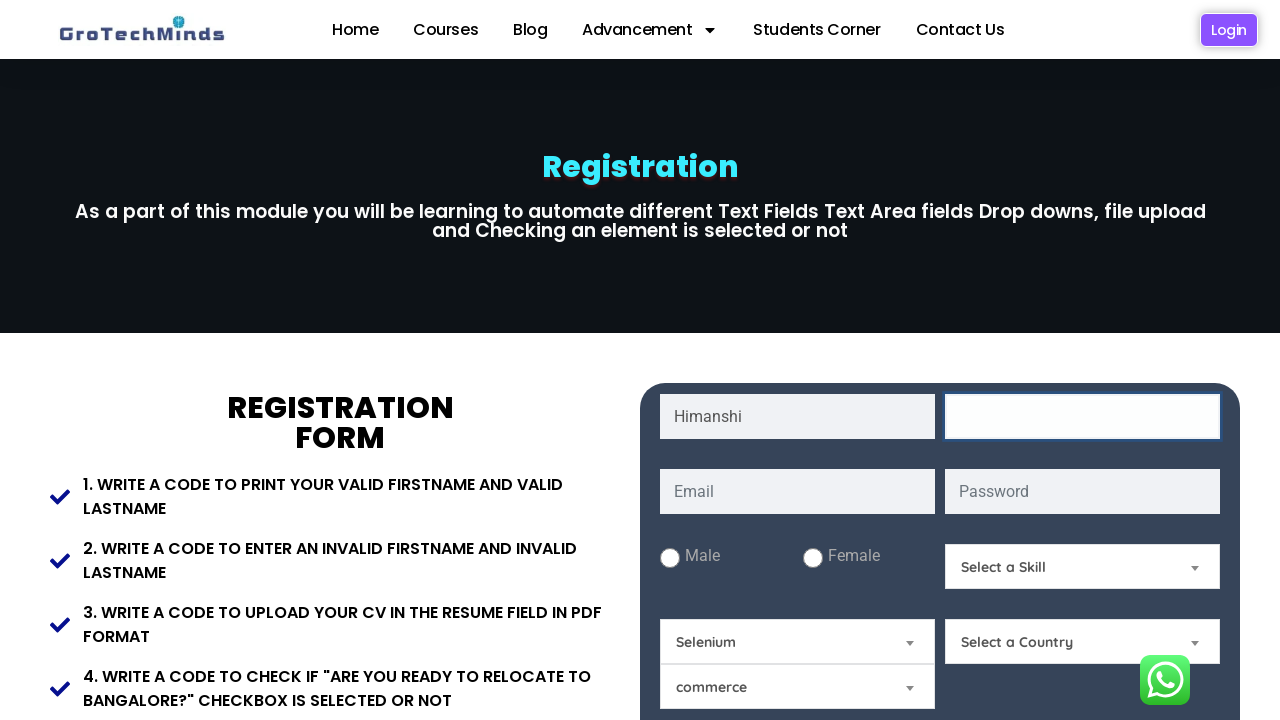

Pasted copied text into last name field using Ctrl+V
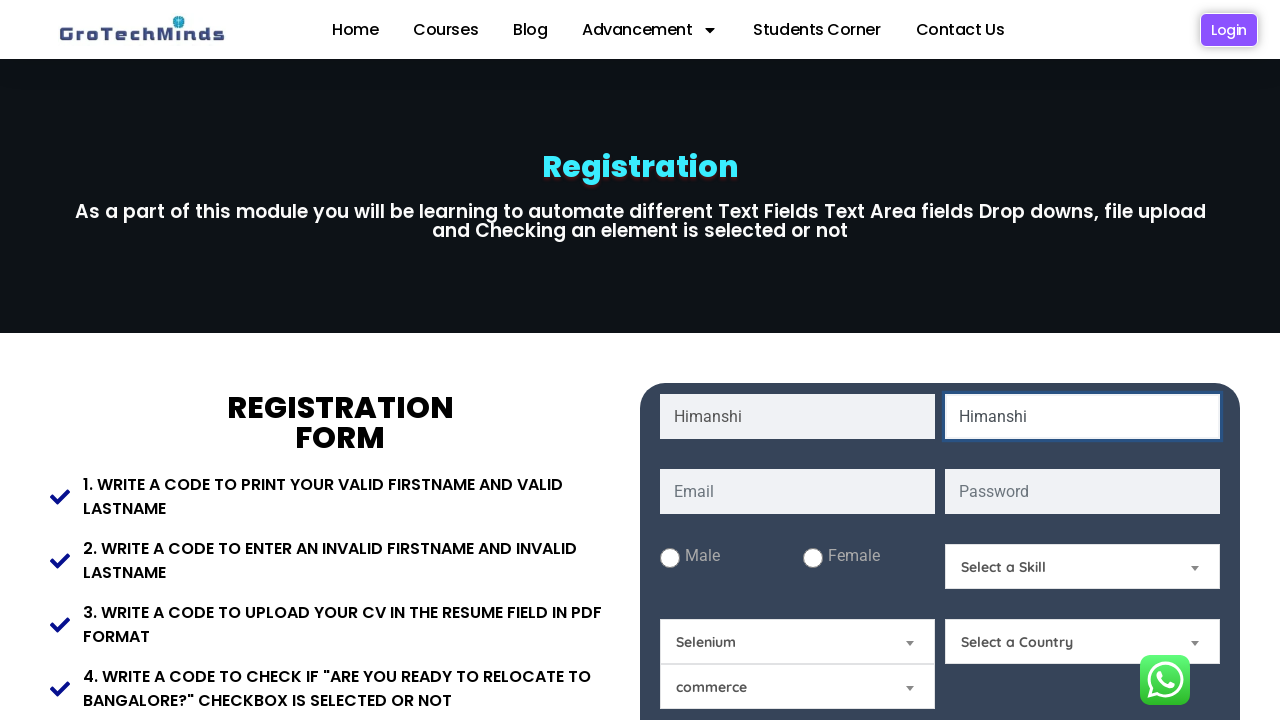

Waited 1 second for paste operation to complete
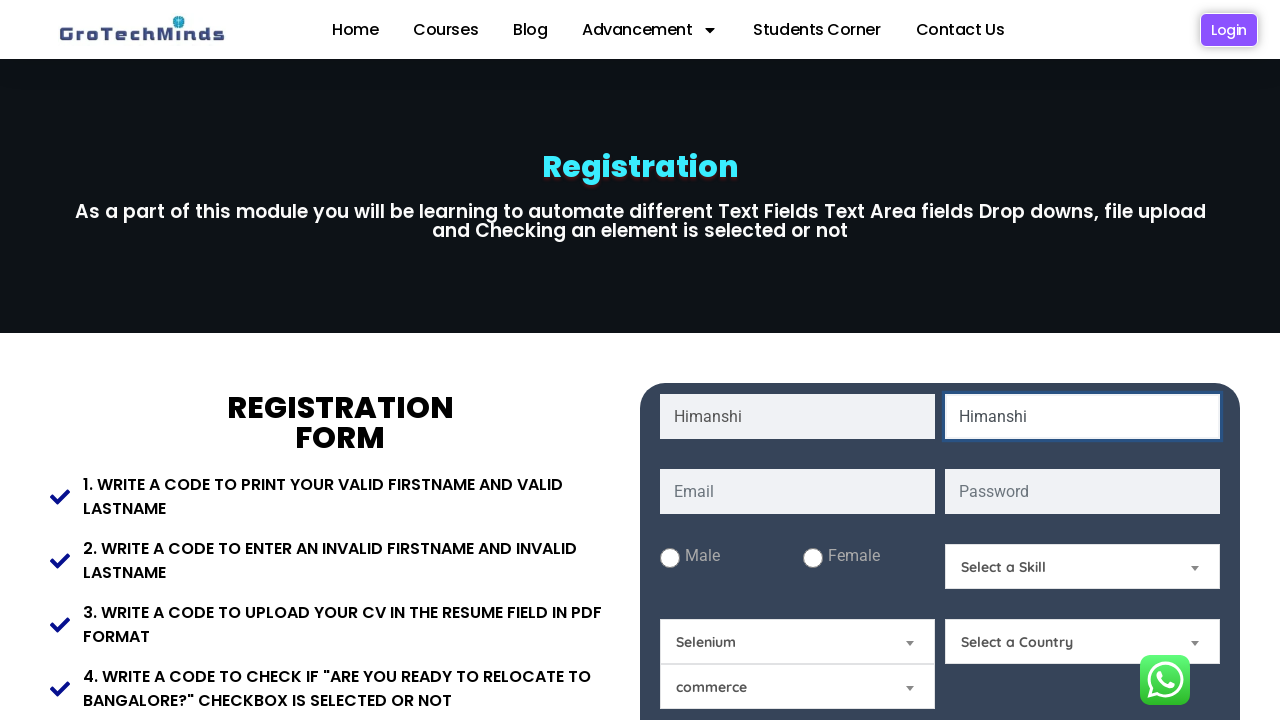

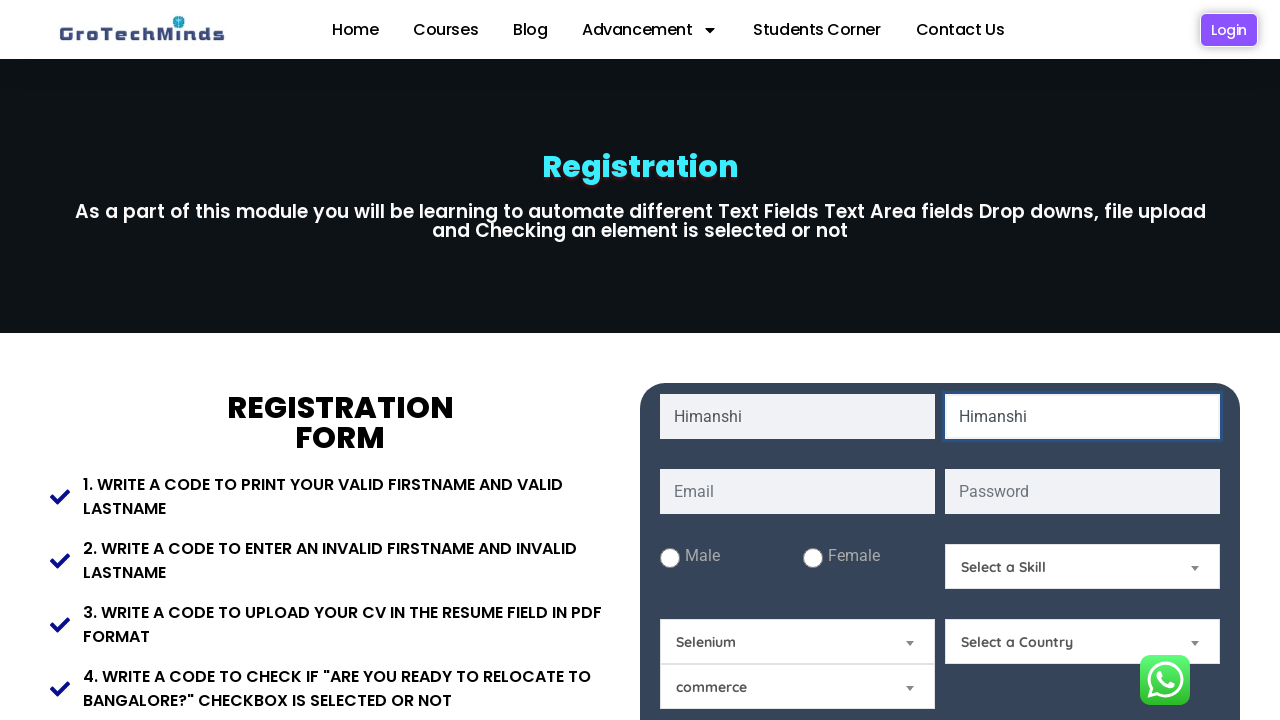